Navigates to Spotify's homepage and waits for it to load

Starting URL: https://www.spotify.com/

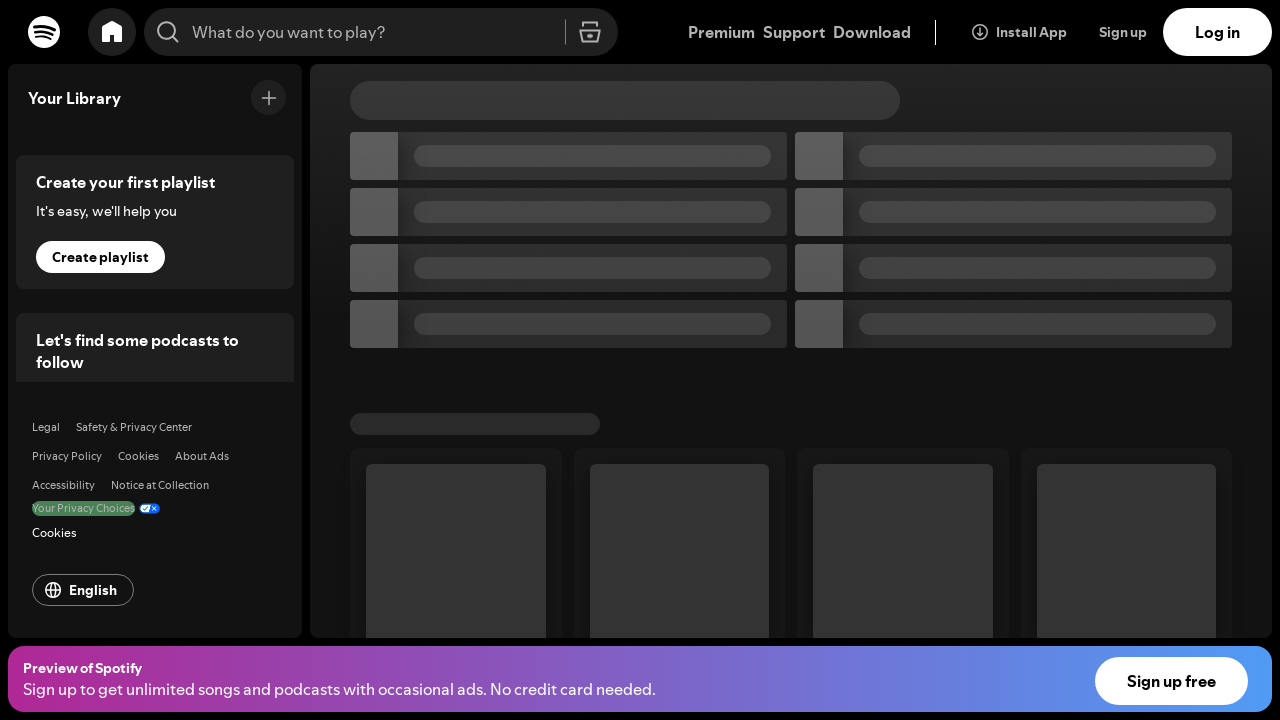

Waited for Spotify homepage to load (domcontentloaded state)
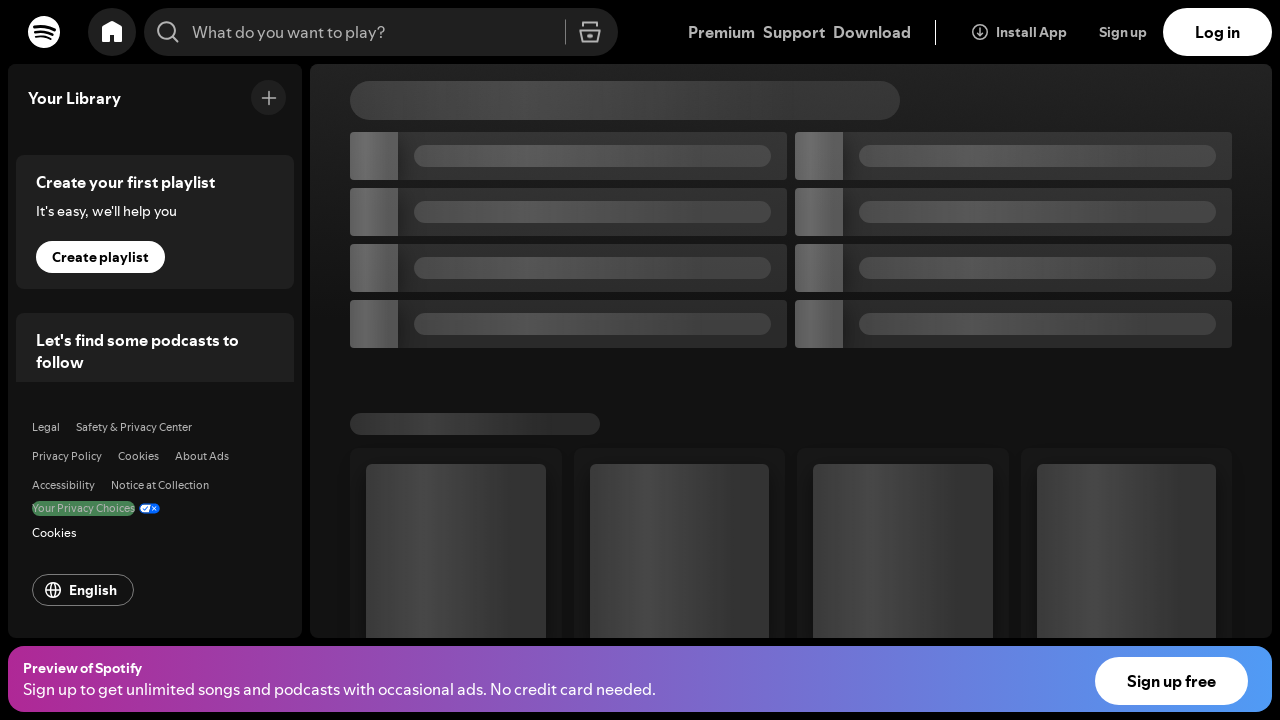

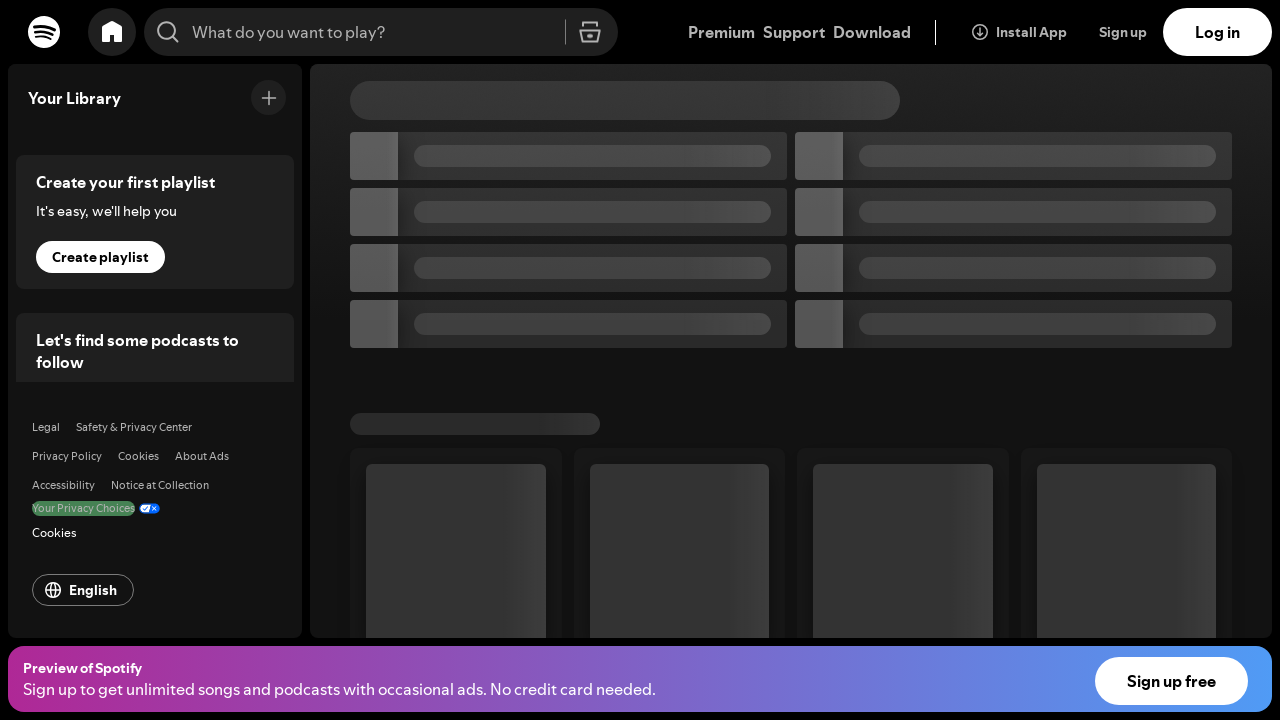